Tests JavaScript alert box handling by clicking a button that triggers an alert, then accepting the alert popup.

Starting URL: https://demo.automationtesting.in/Alerts.html

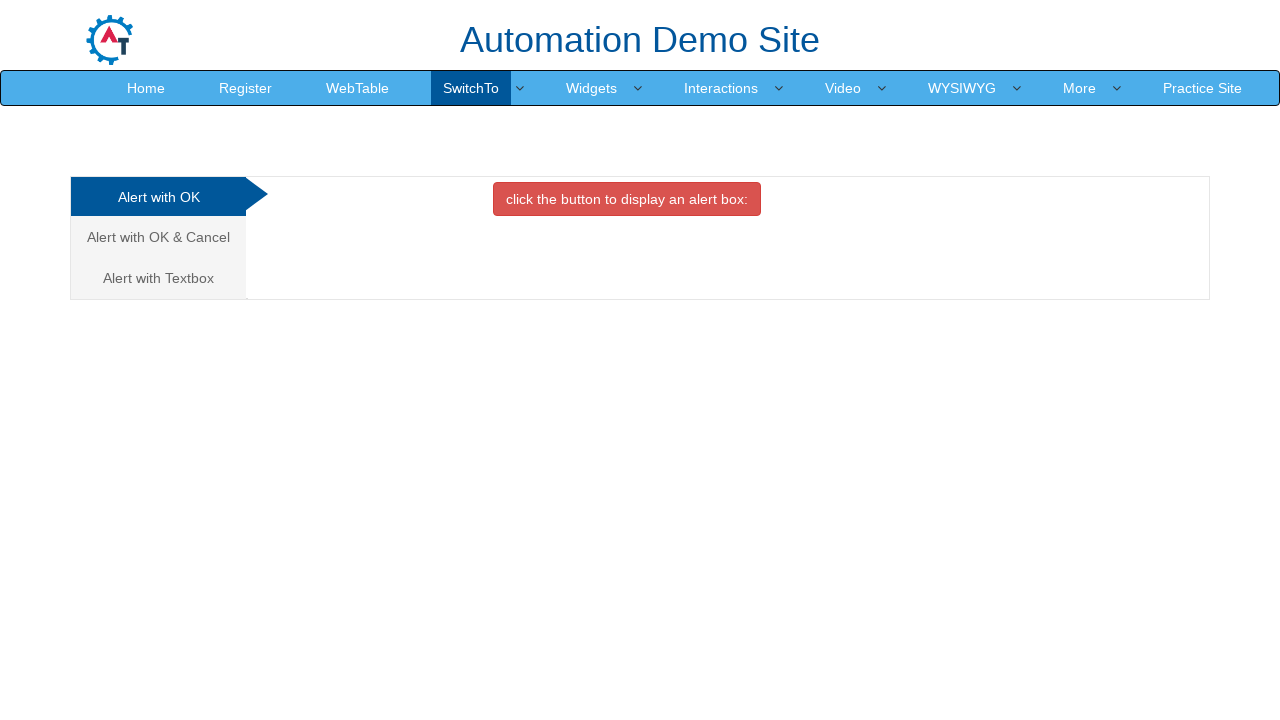

Set up dialog handler to accept alerts
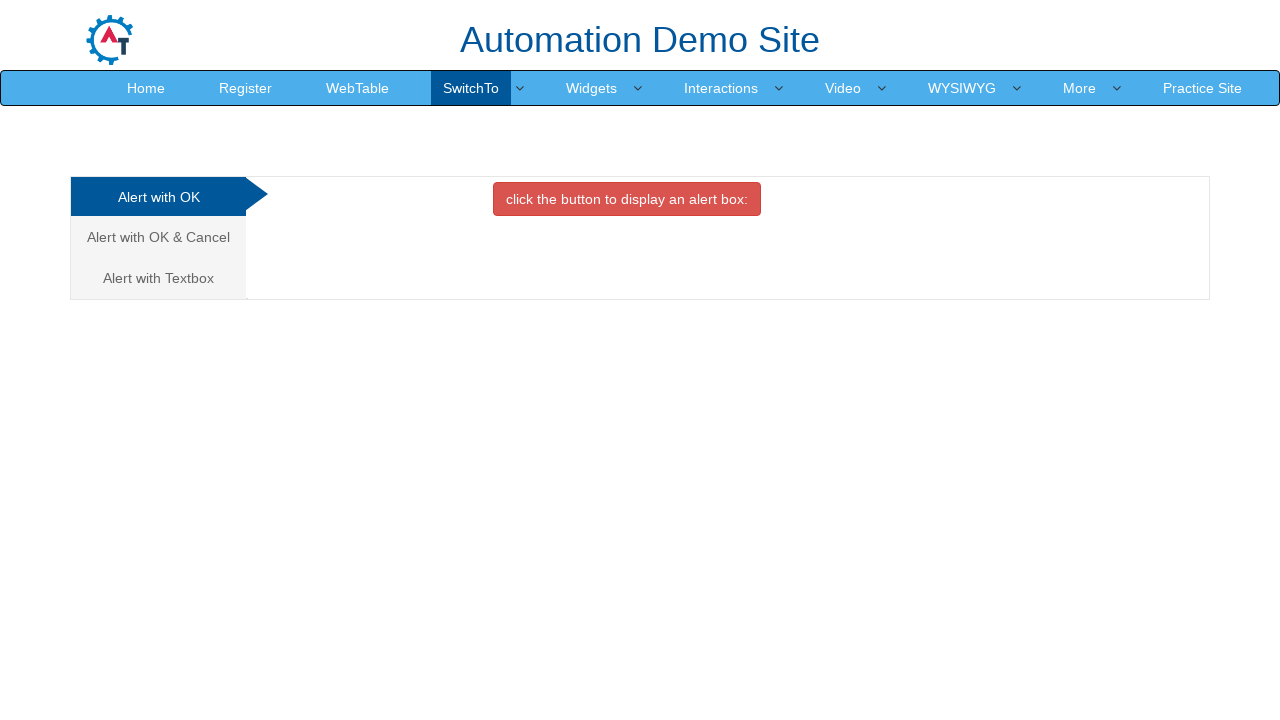

Clicked alert box button to trigger JavaScript alert at (627, 199) on xpath=//button[contains(text(),'alert box')]
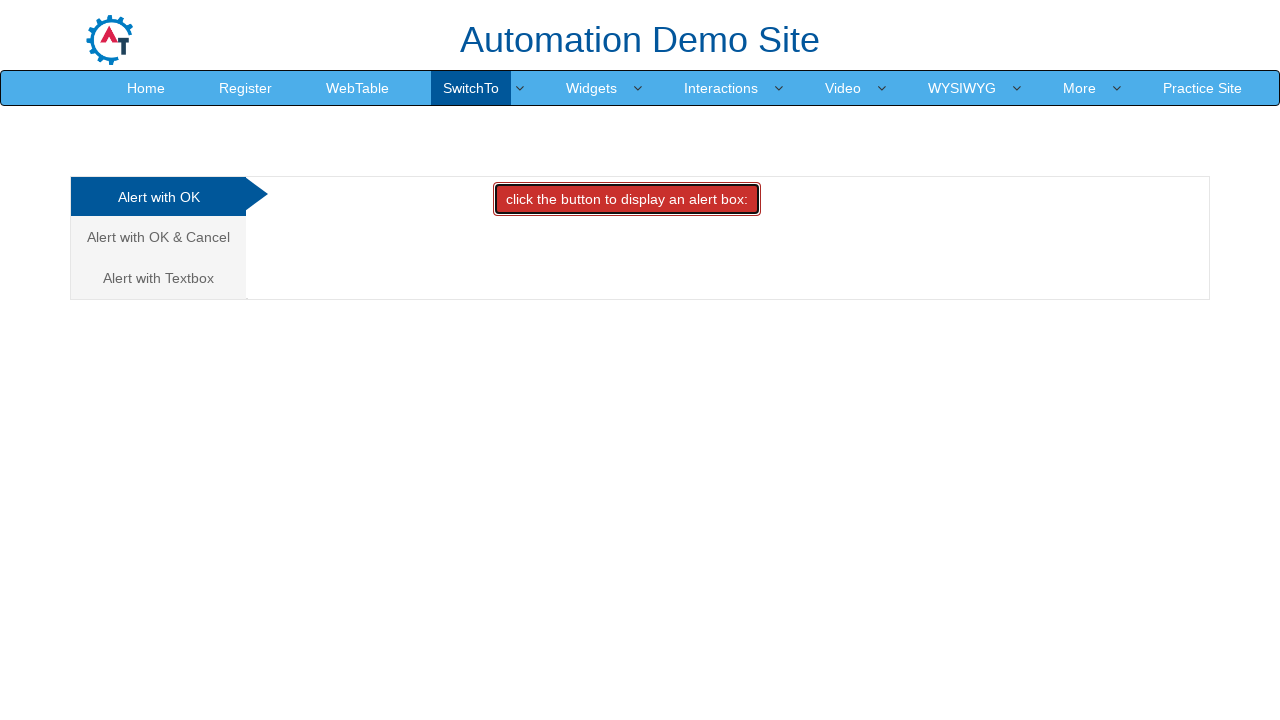

Waited for alert dialog to be handled
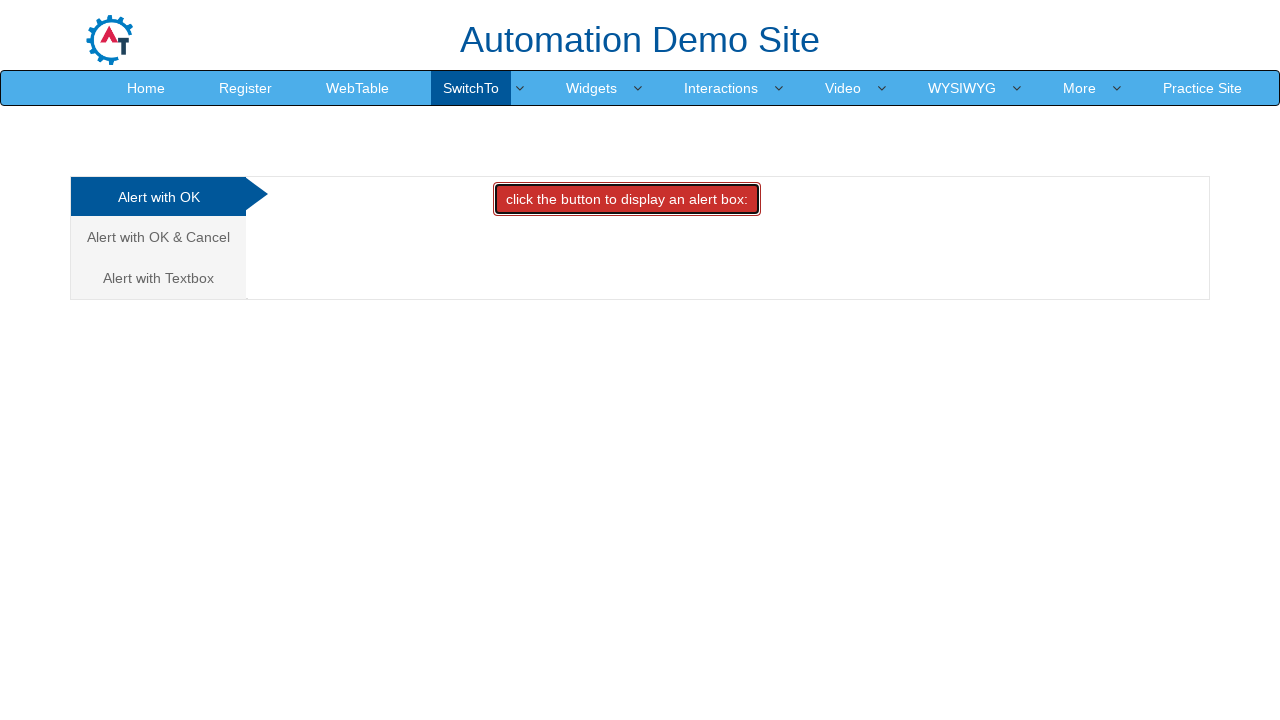

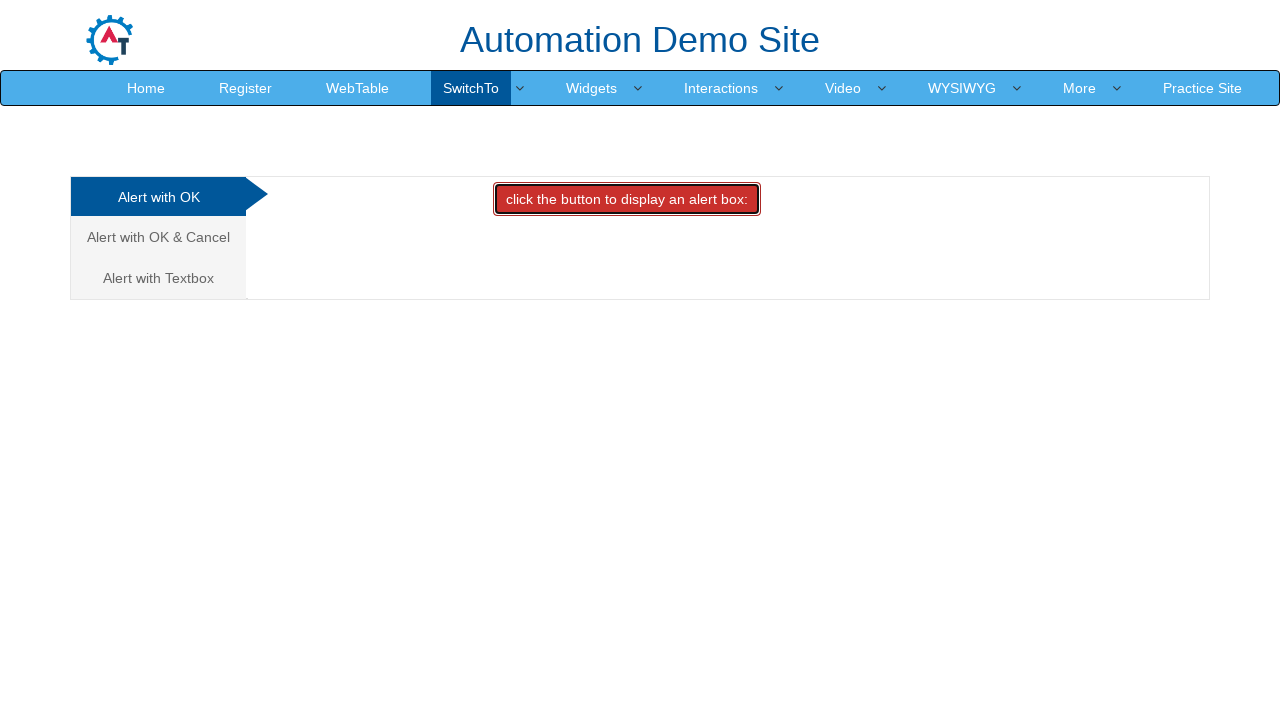